Tests element visibility on an OpenCart page by checking if the logo image and search box are displayed, then performs a product search for "Macbook"

Starting URL: https://naveenautomationlabs.com/opencart/index.php?route=account/login

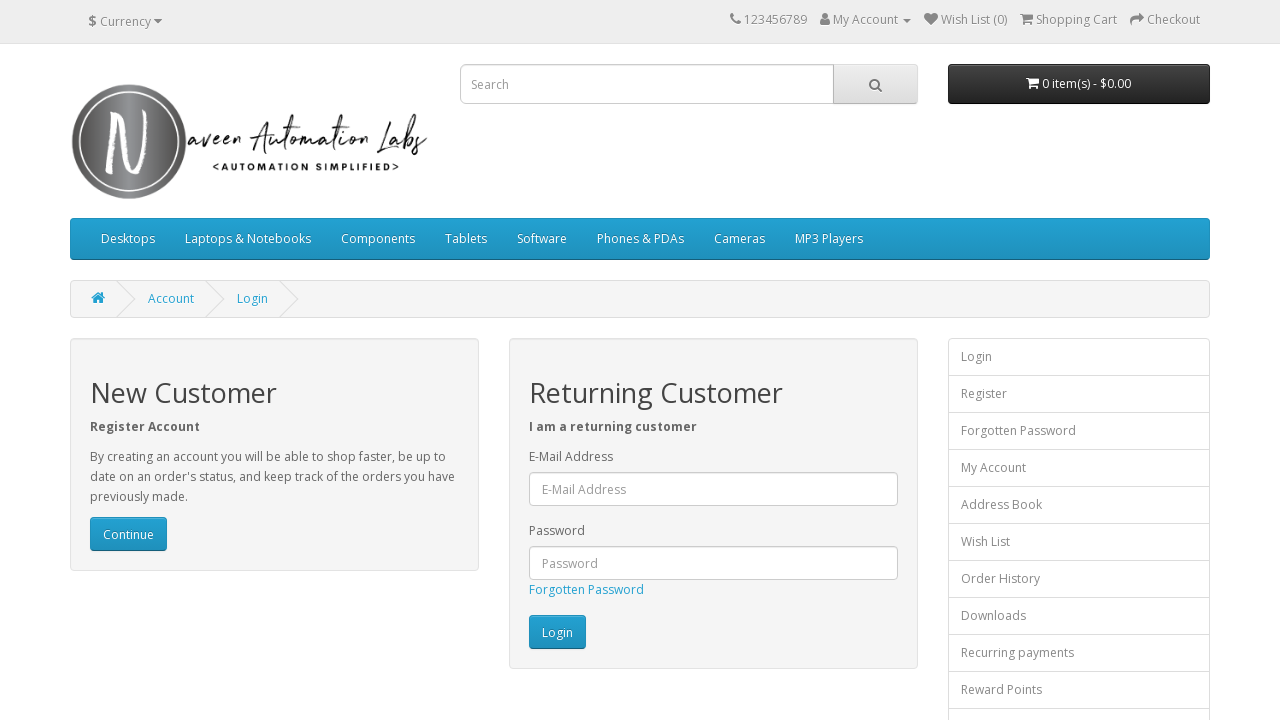

Checked if logo image is displayed
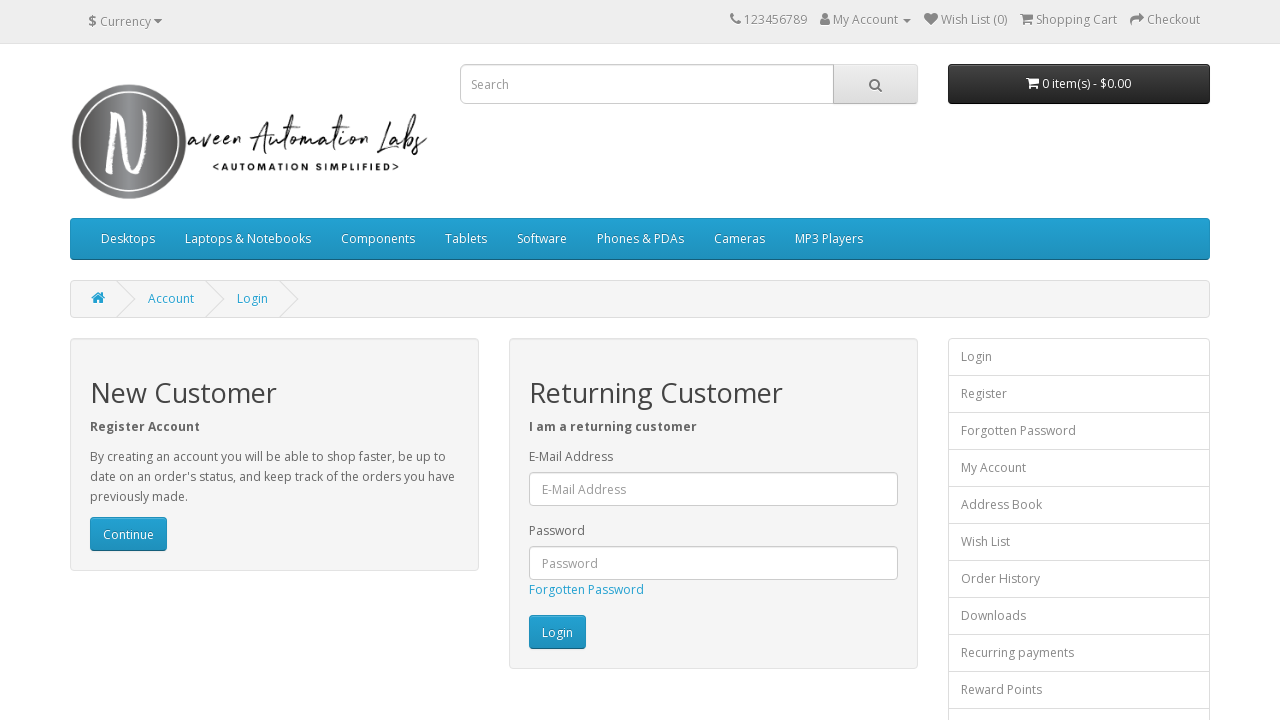

Logo image is visible - PASS
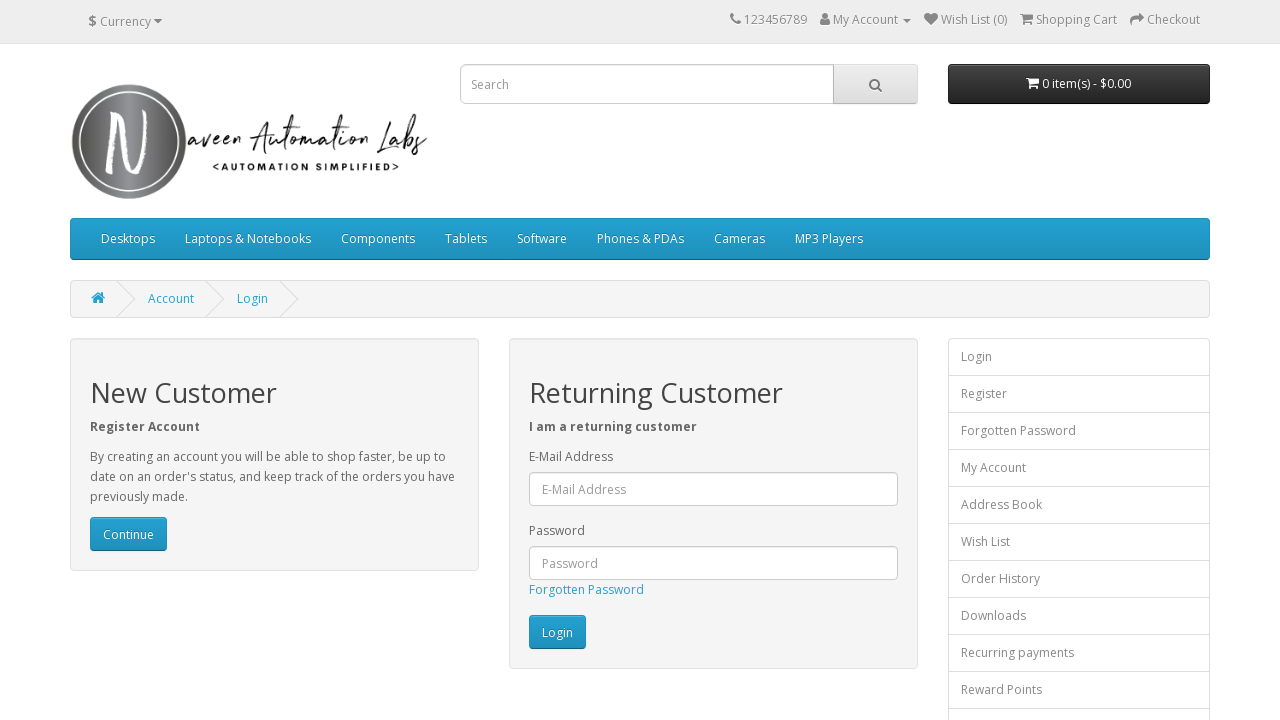

Checked if search box is displayed
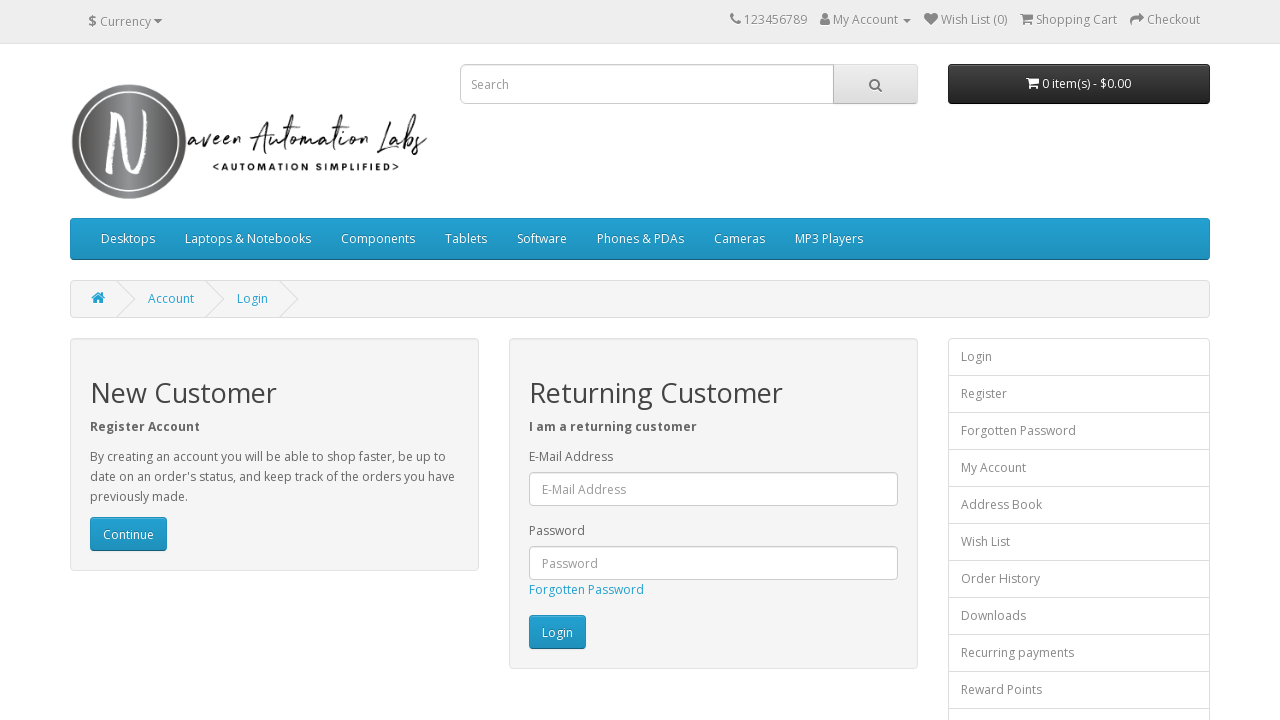

Search box is visible
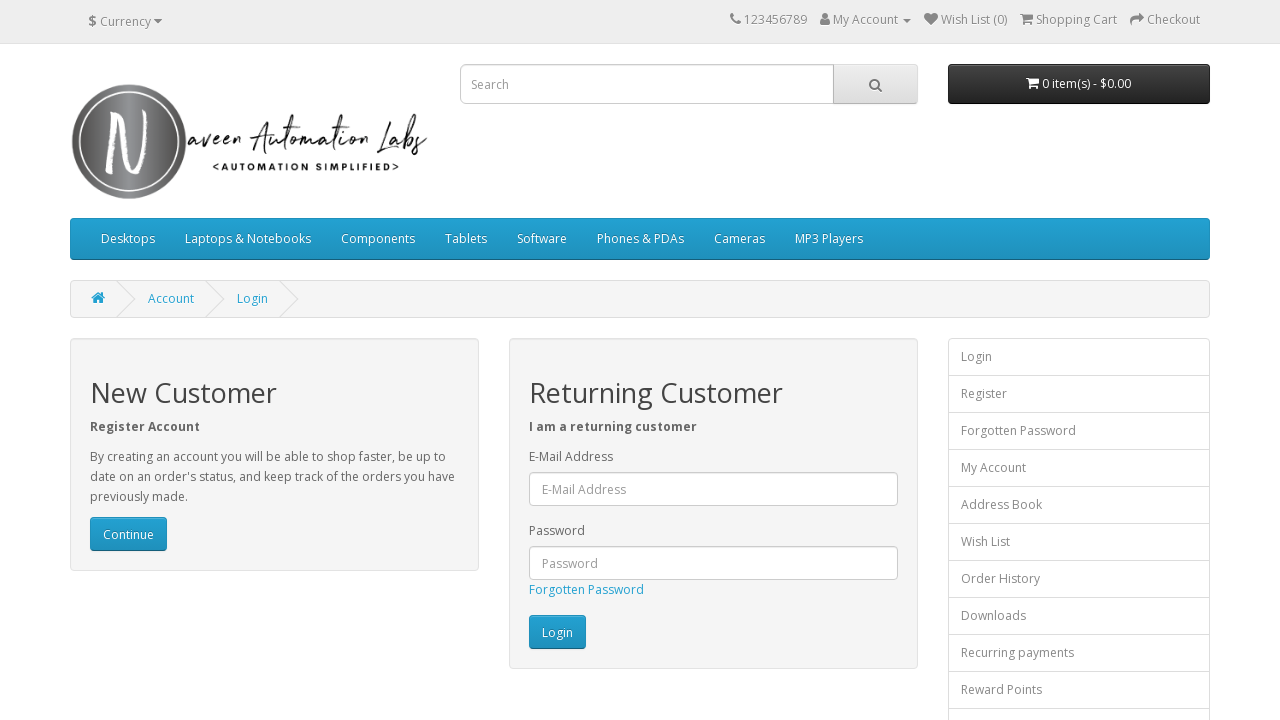

Filled search box with 'Macbook' on input[name='search']
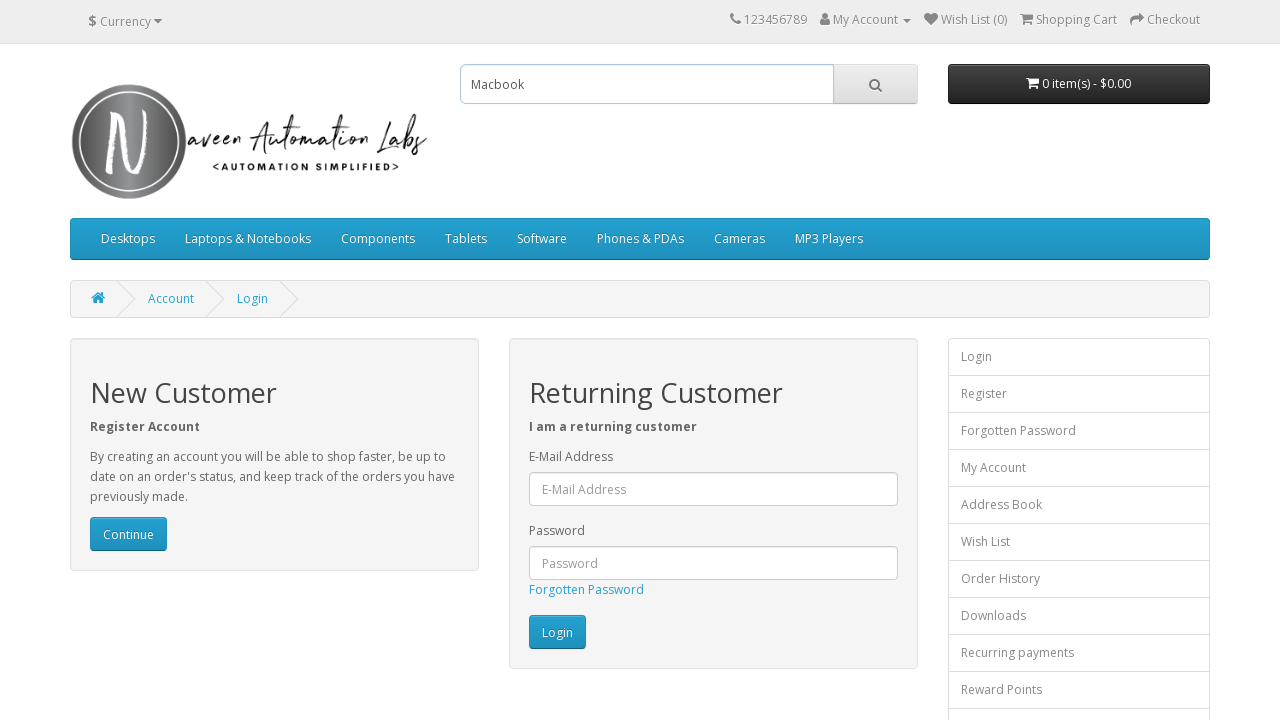

Clicked search button to search for Macbook at (875, 84) on #search > span > button
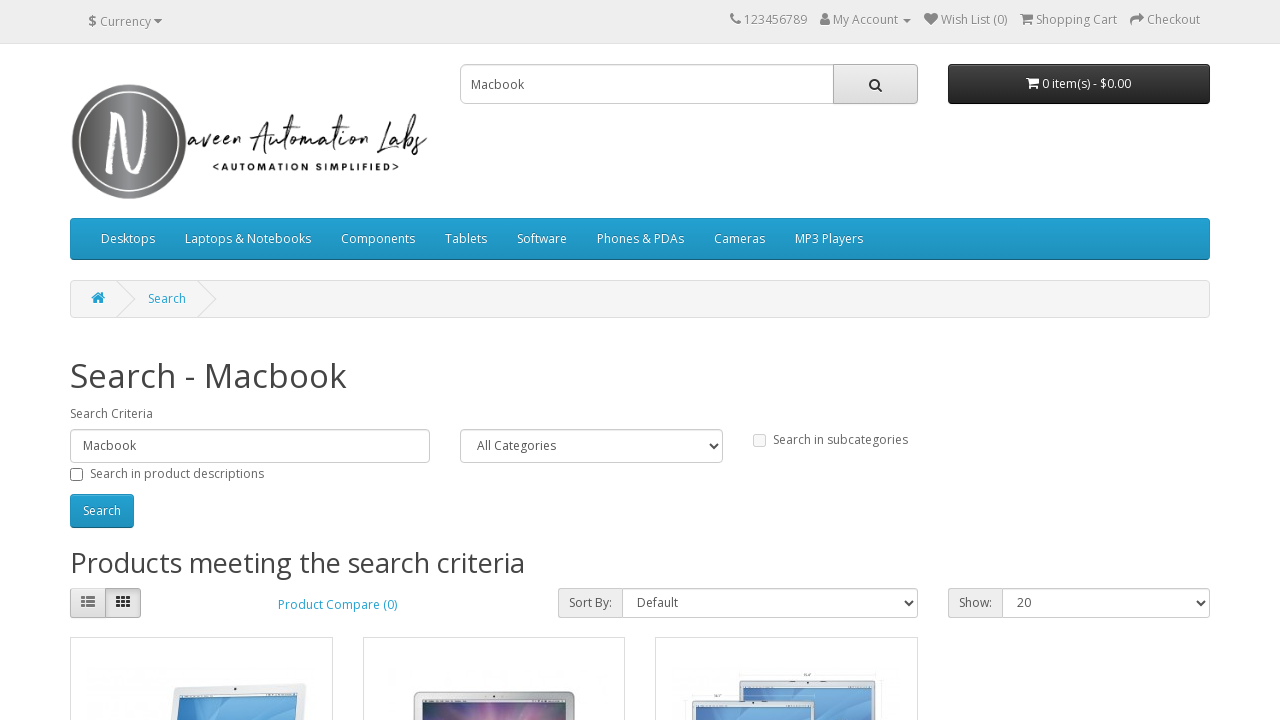

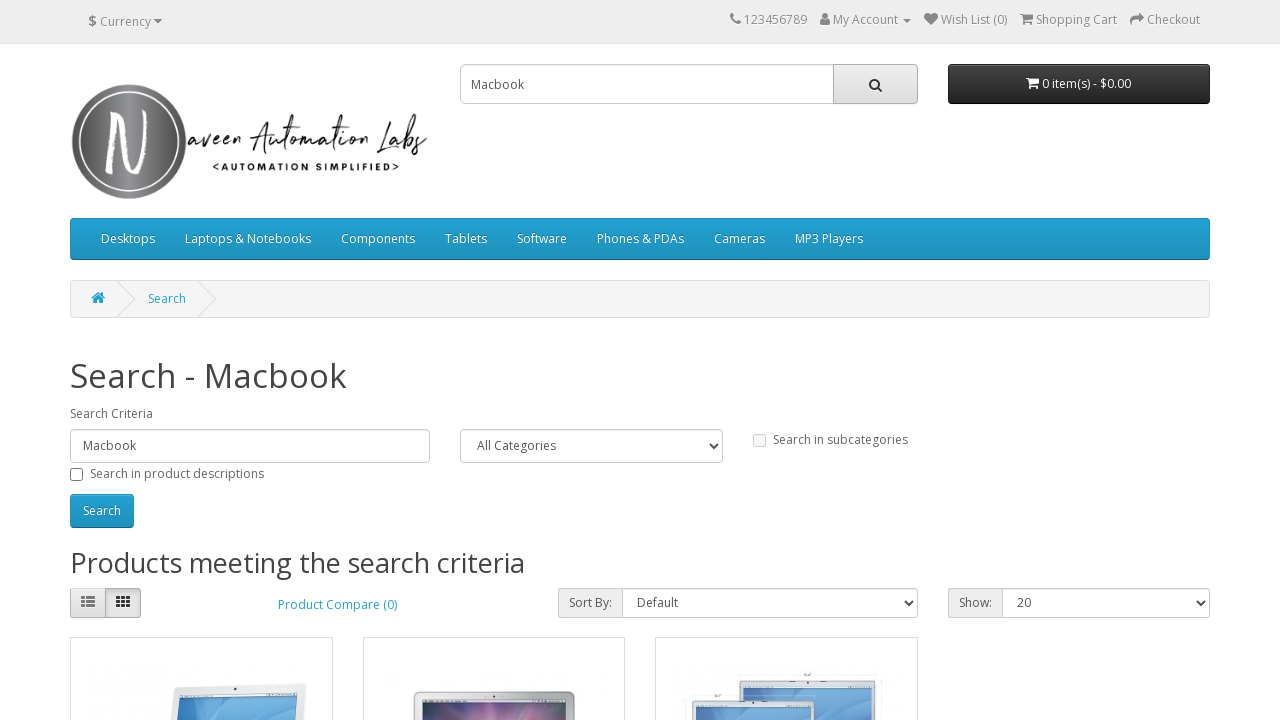